Tests input field interactions by navigating to Inputs page and entering numbers using different methods

Starting URL: https://the-internet.herokuapp.com/

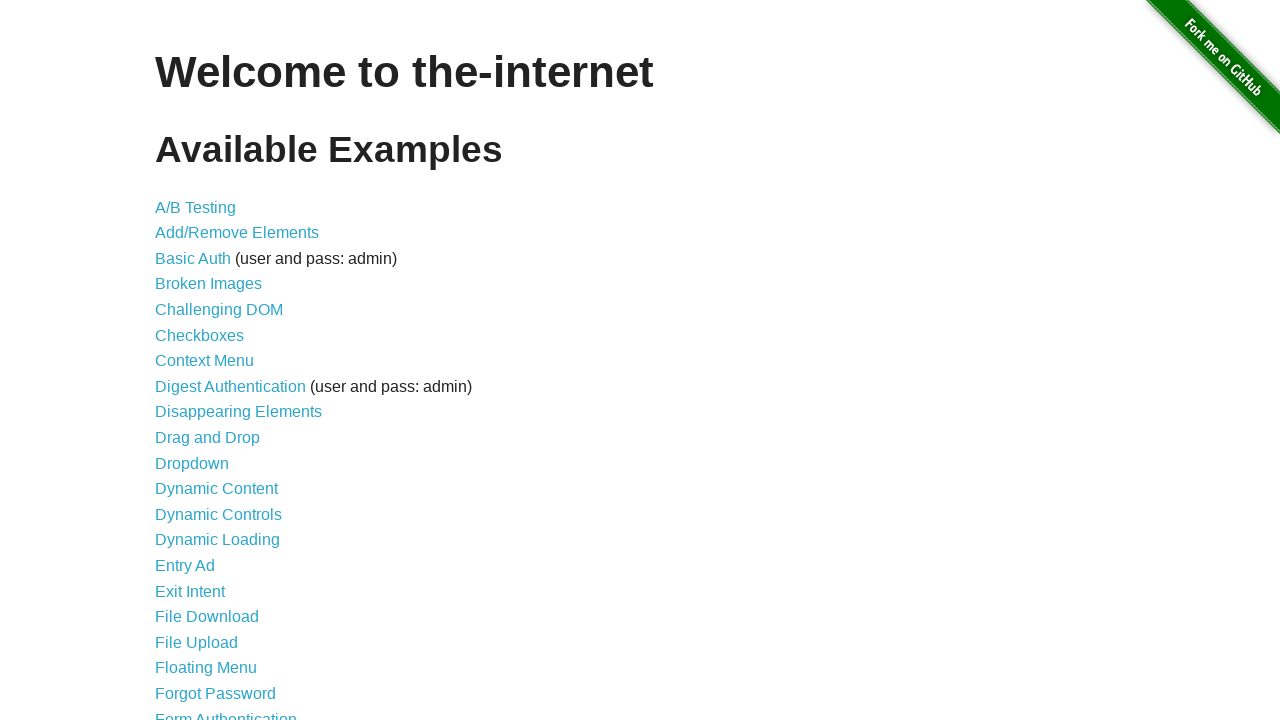

Clicked on Inputs link at (176, 361) on xpath=//a[contains(text(),'Inputs')]
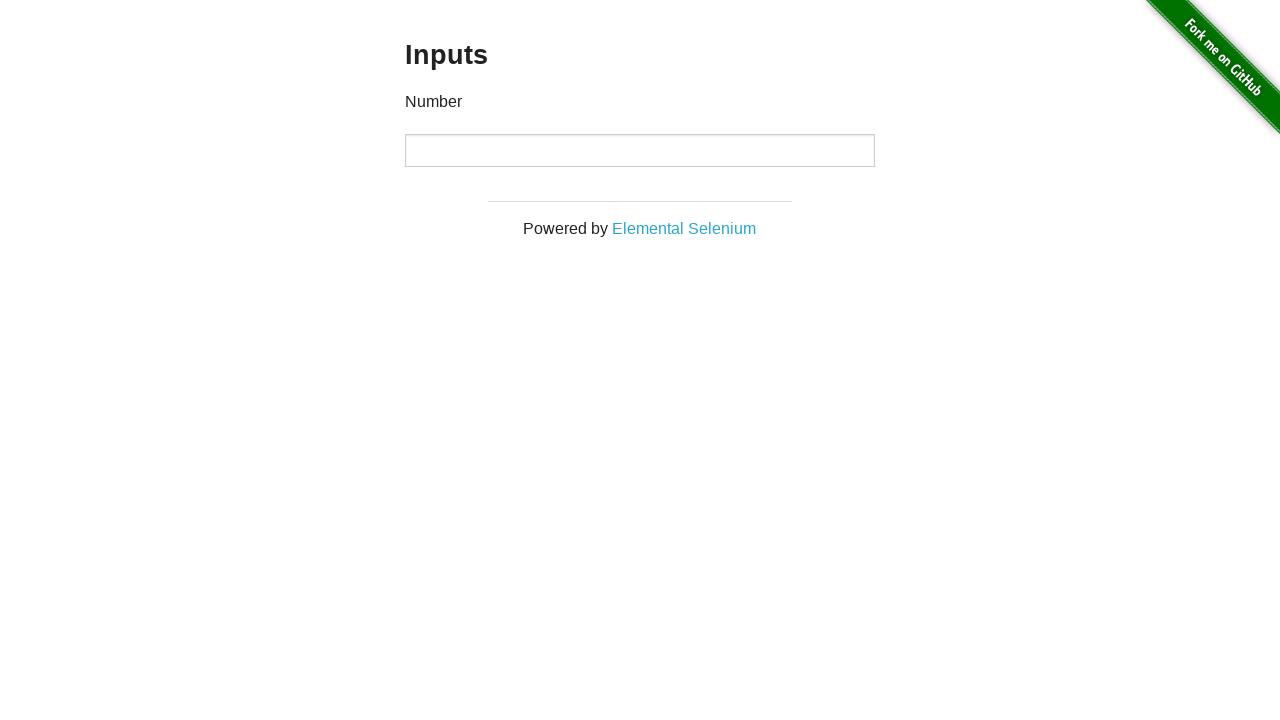

Input field loaded and ready
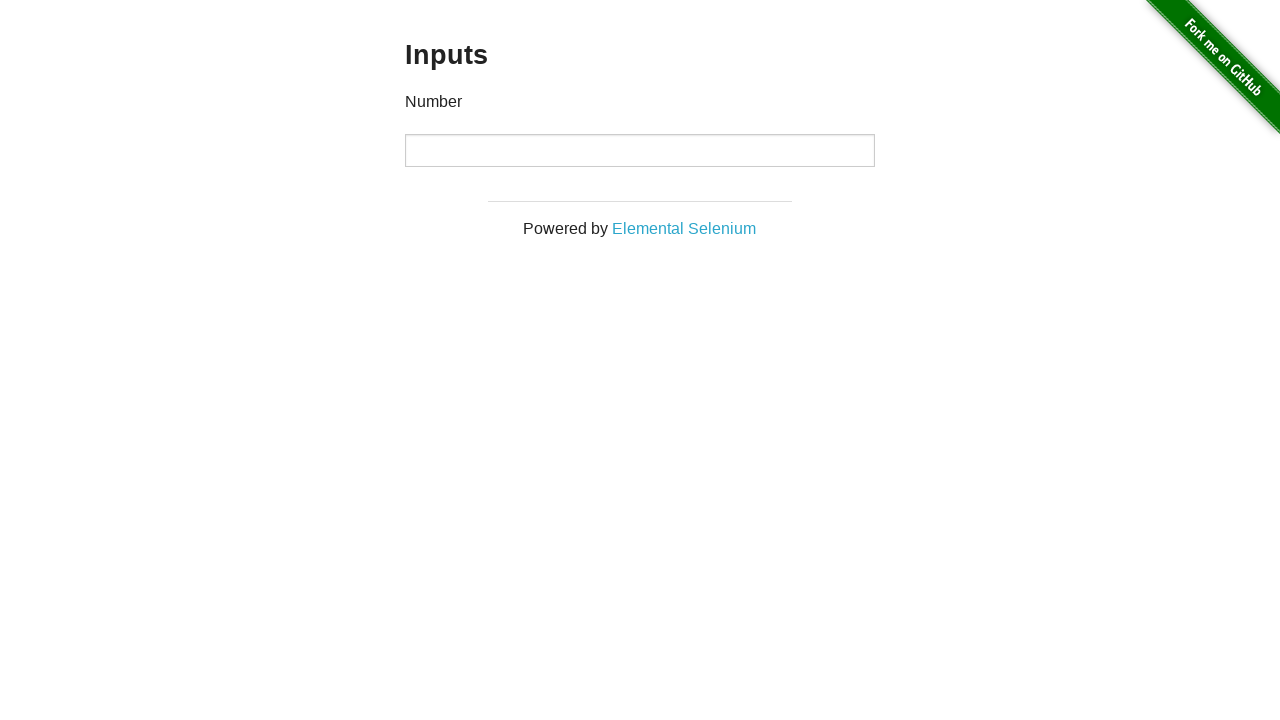

Filled input field with value '12345' on xpath=//input[@type='number']
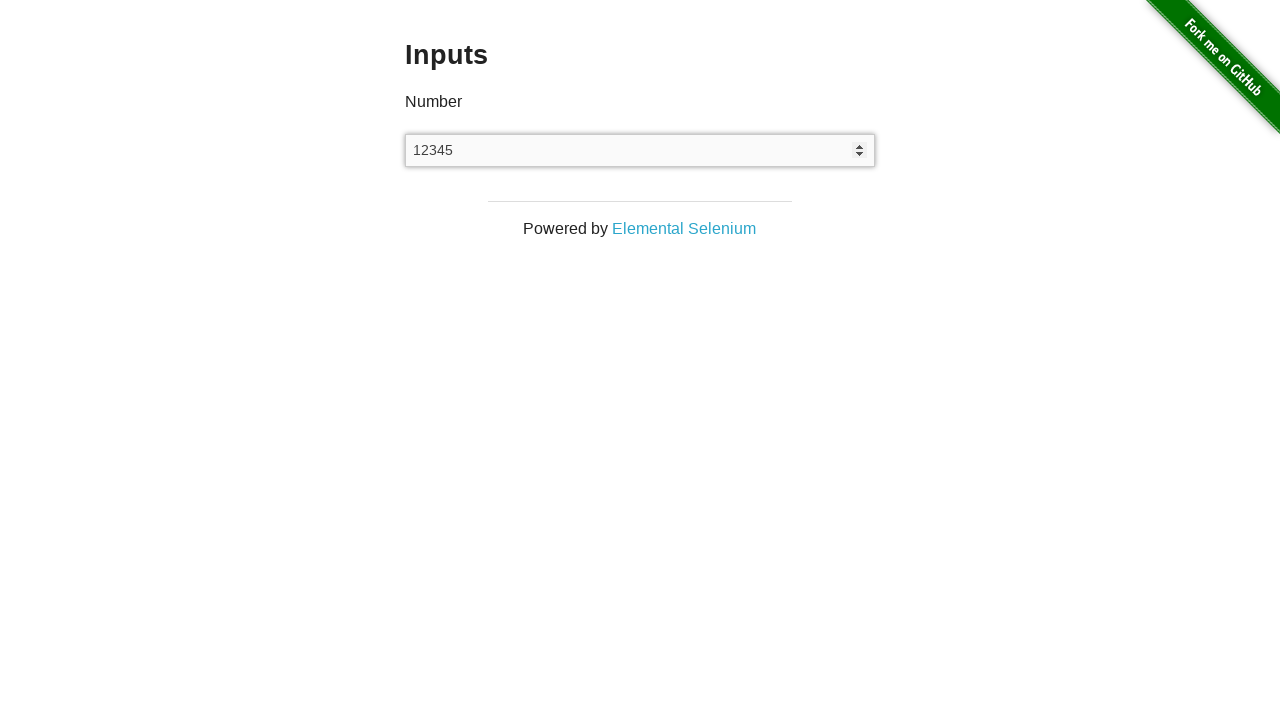

Cleared the input field on xpath=//input[@type='number']
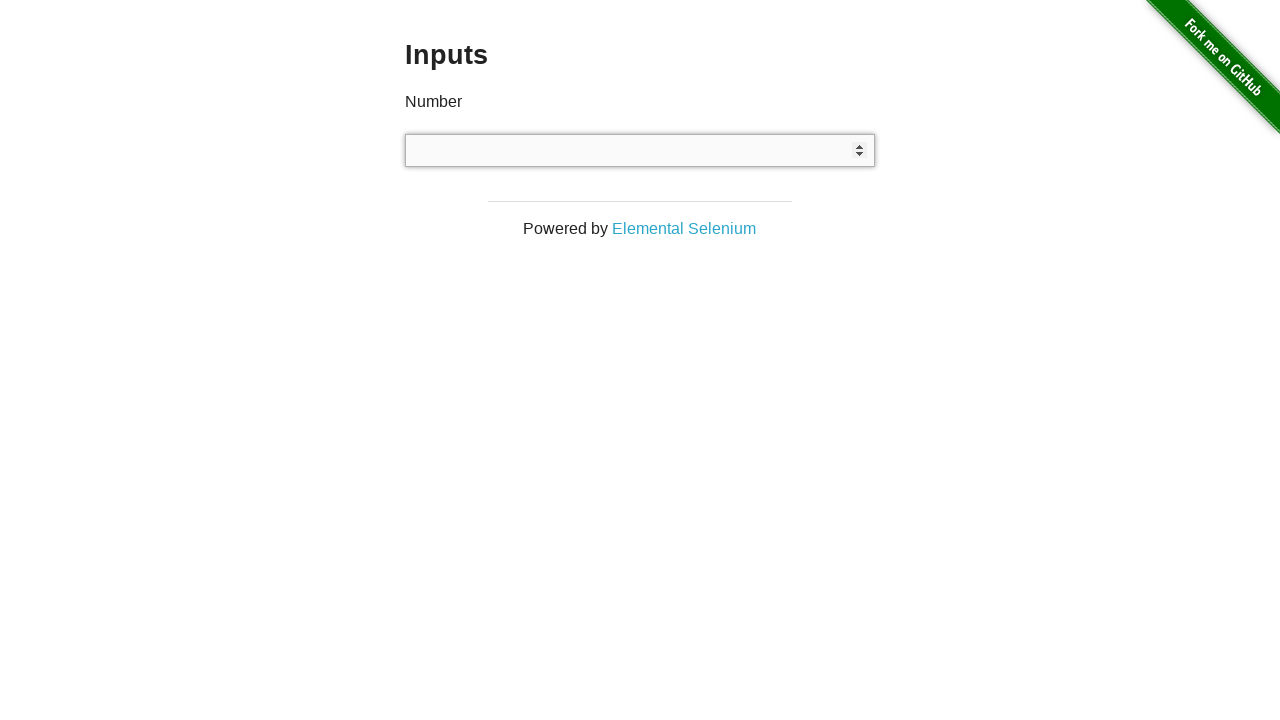

Clicked on the input field at (640, 150) on xpath=//input[@type='number']
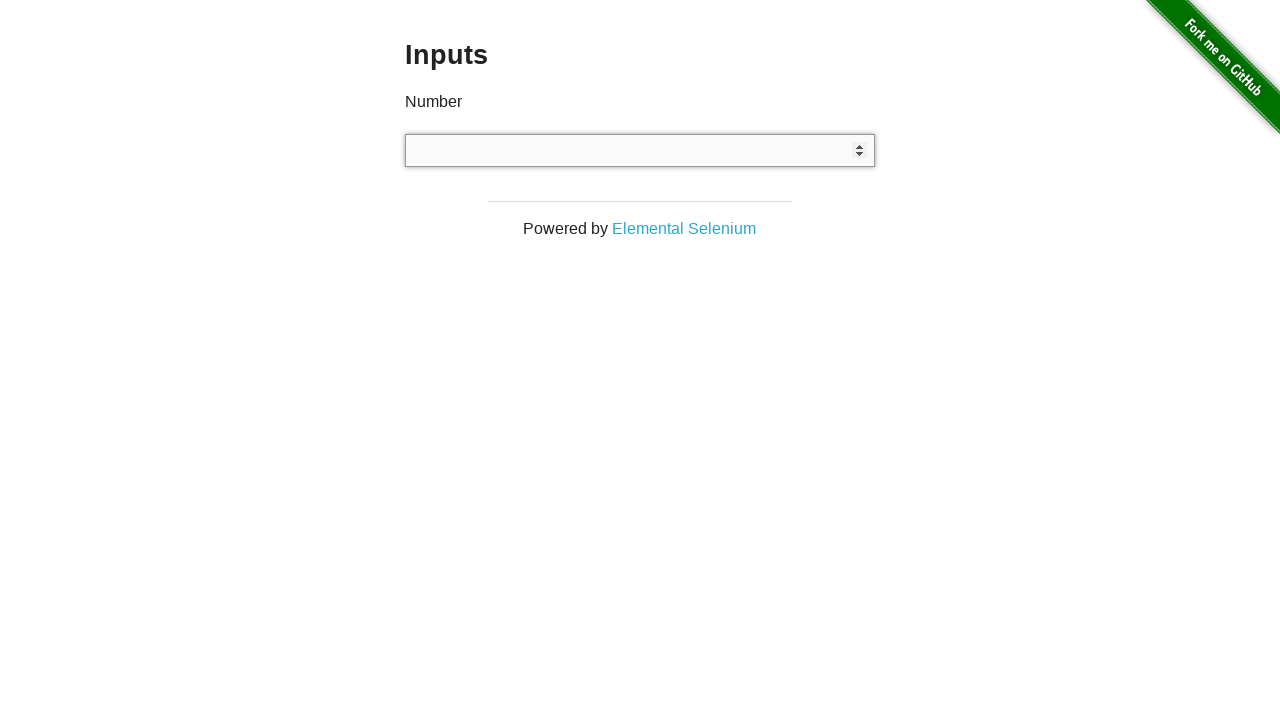

Typed '67890' character by character with 100ms delay
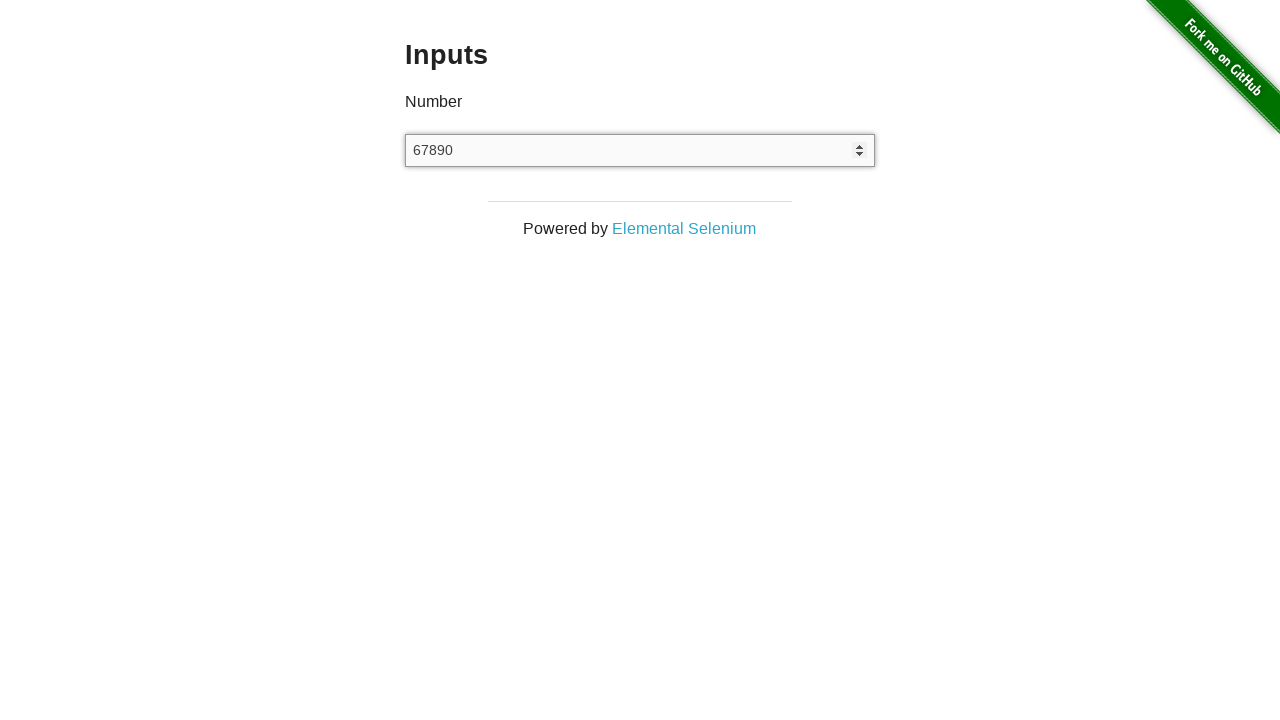

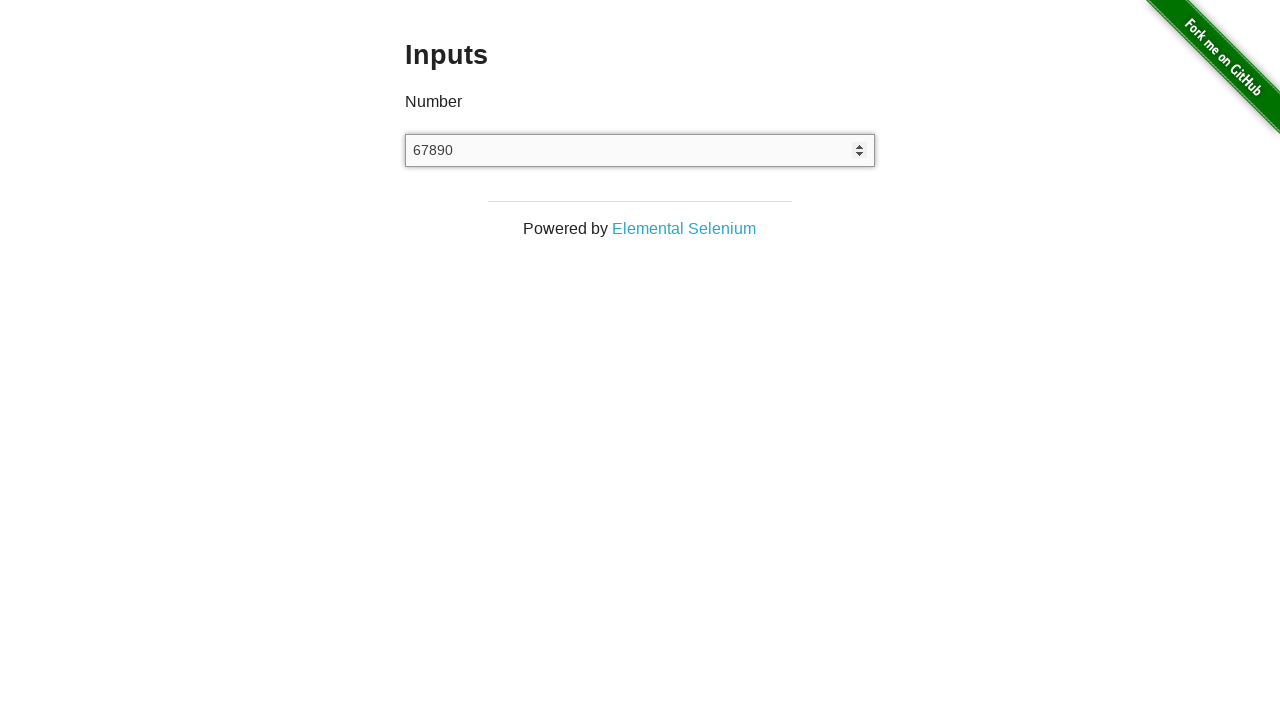